Tests keyboard actions on a text box form by filling fields and using keyboard shortcuts to copy and paste text between fields

Starting URL: https://demoqa.com/text-box

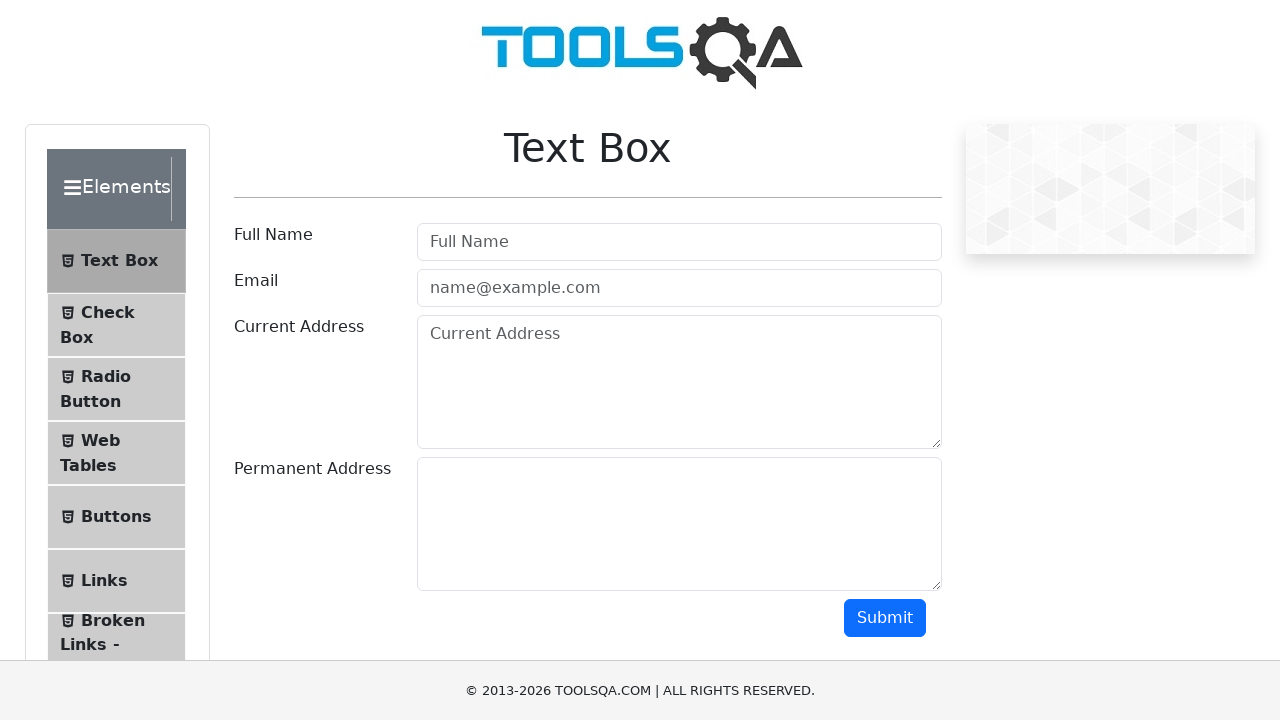

Filled username field with 'namrata' on #userName
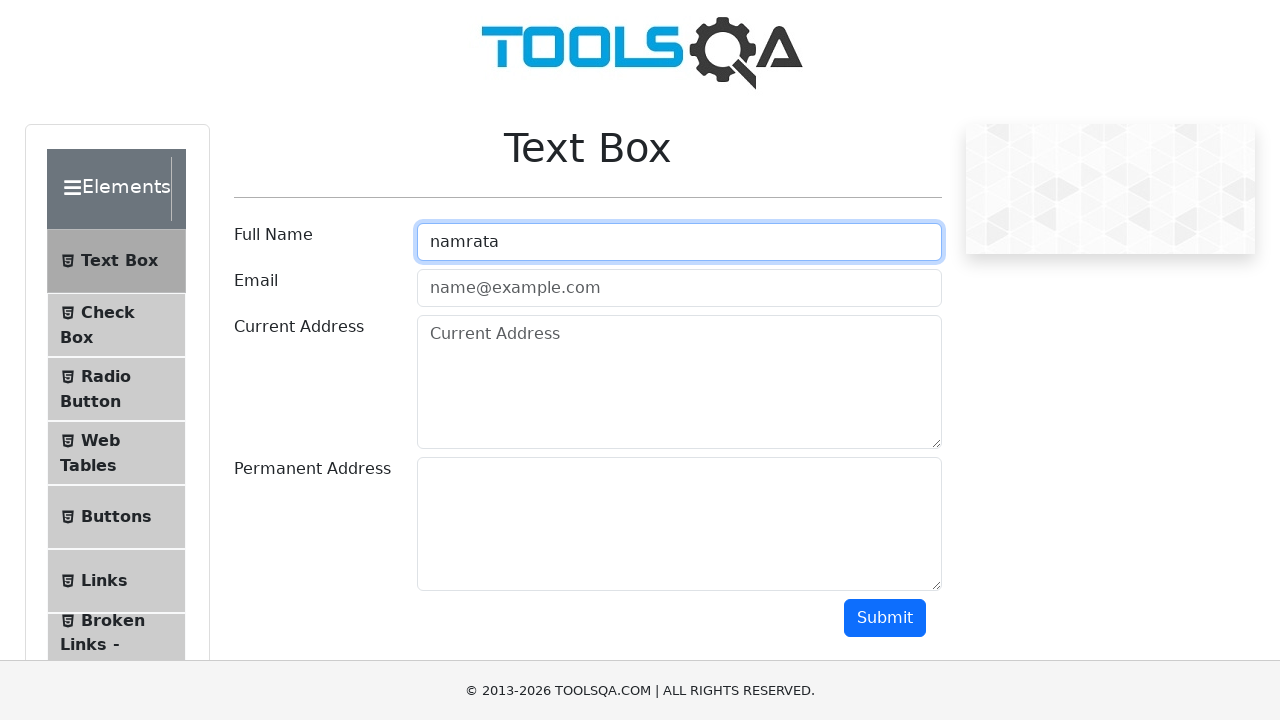

Pressed Tab to move to email field on #userName
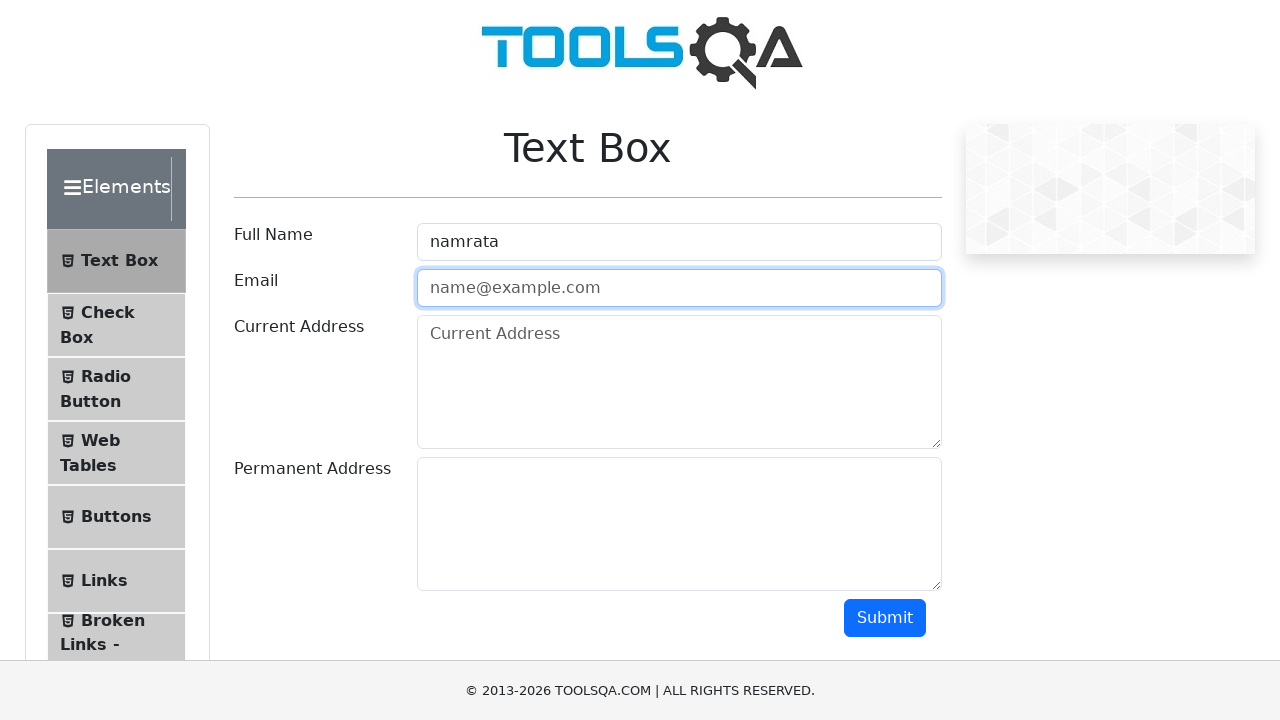

Typed email address 'xyz@gmail.com' into email field on #userEmail
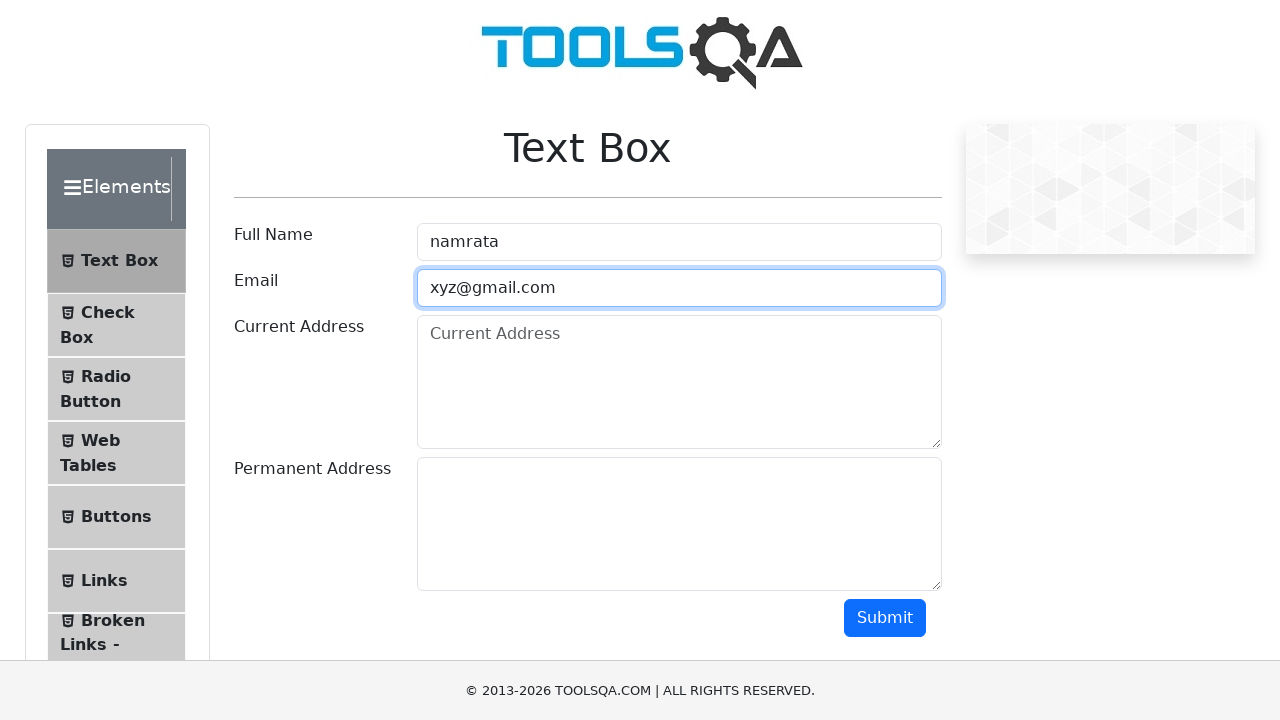

Pressed Tab to move to current address field on #userEmail
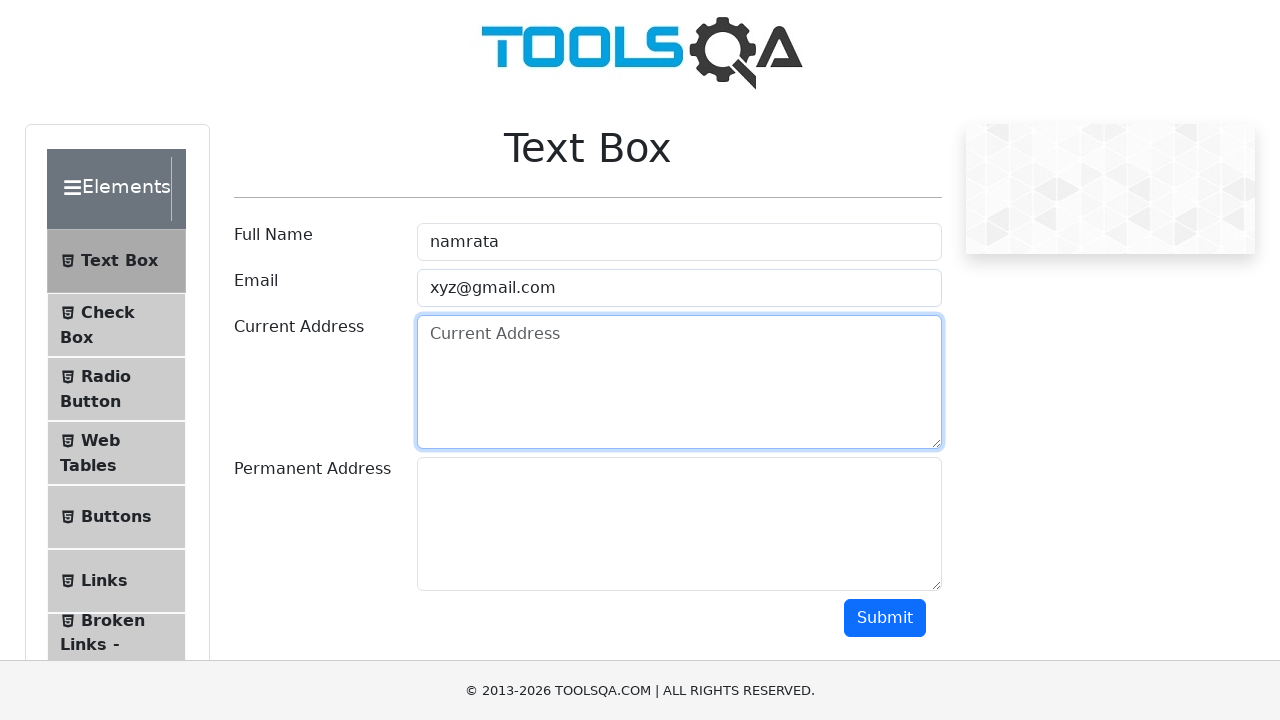

Typed 'India' into current address field on #currentAddress
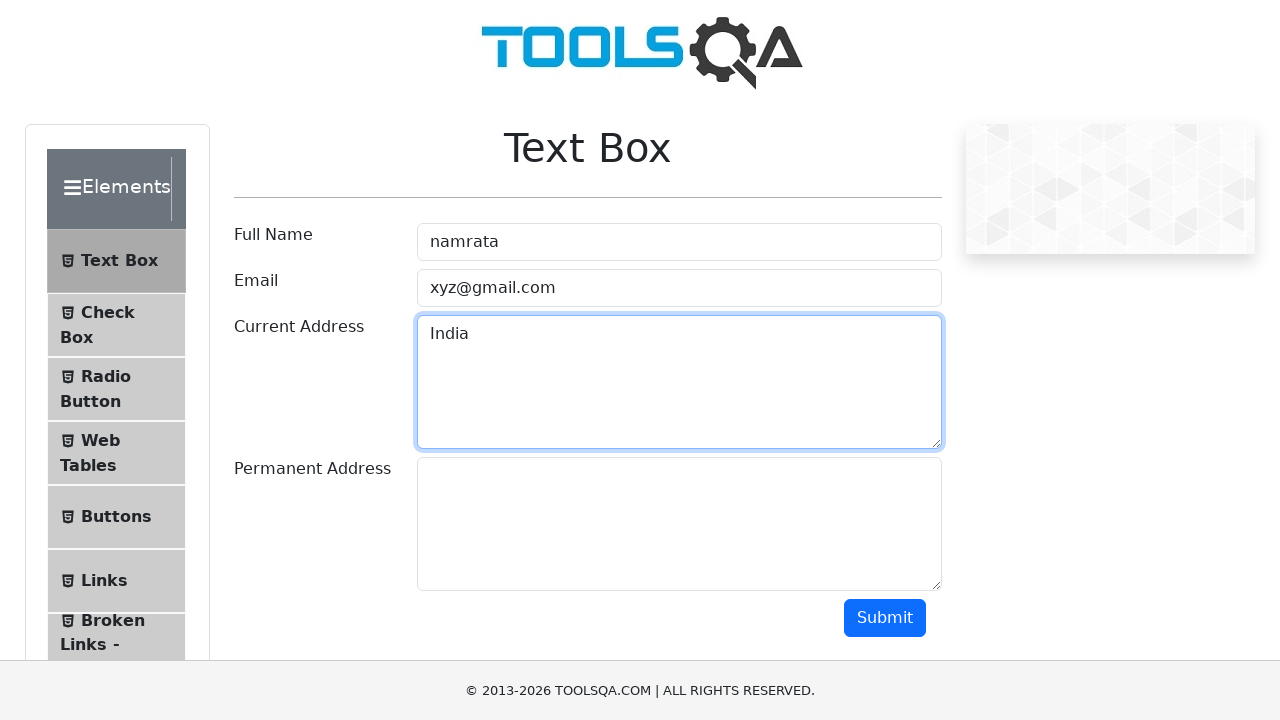

Selected all text in current address field using Ctrl+A on #currentAddress
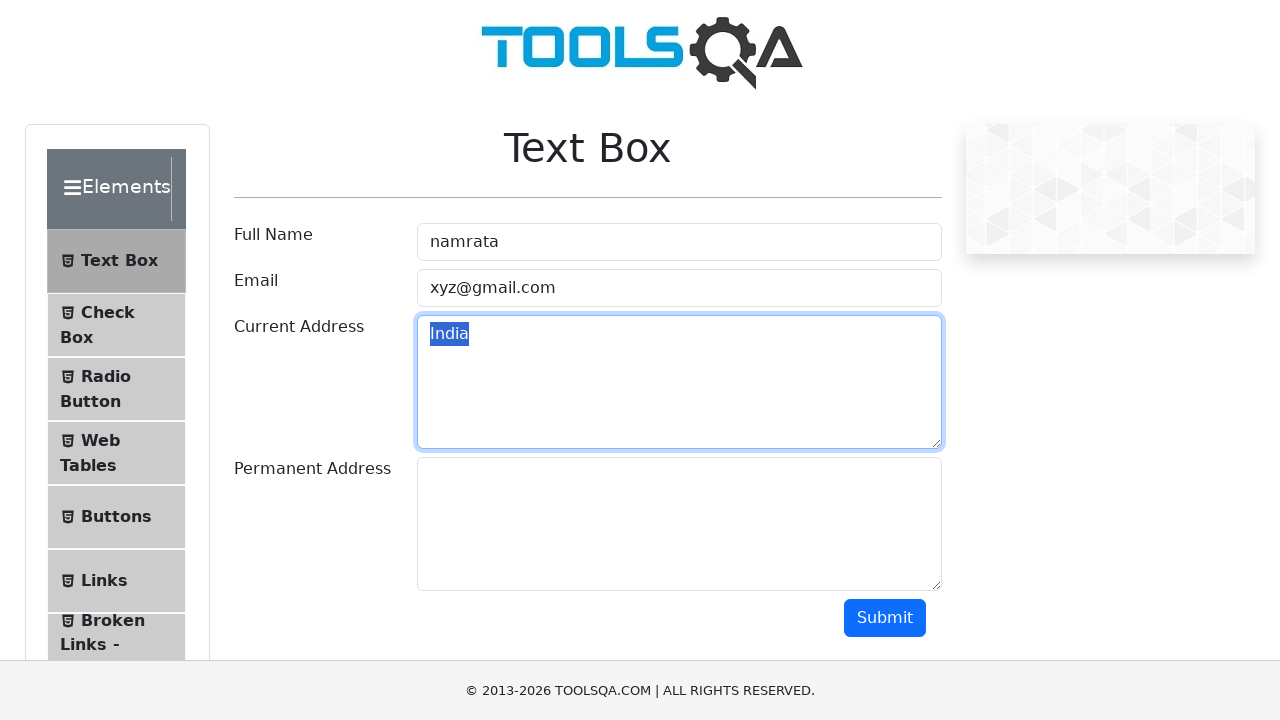

Copied selected text from current address field using Ctrl+C on #currentAddress
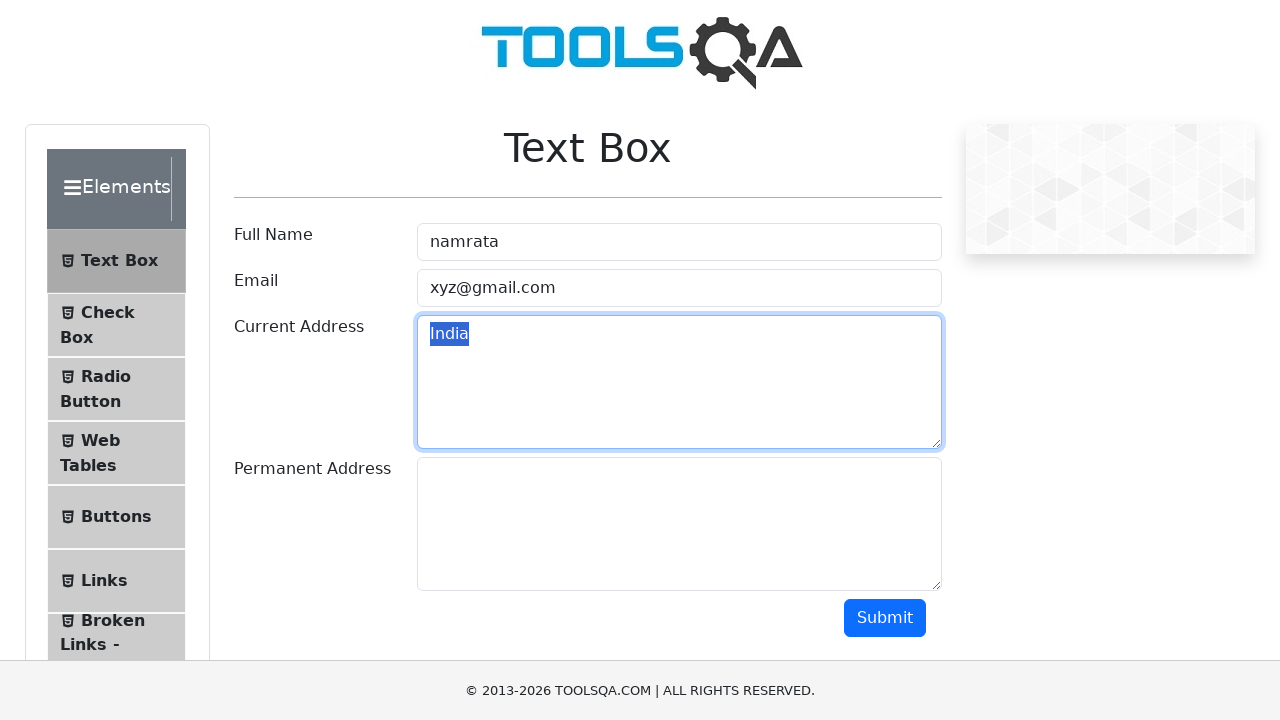

Pressed Tab to move to permanent address field on #currentAddress
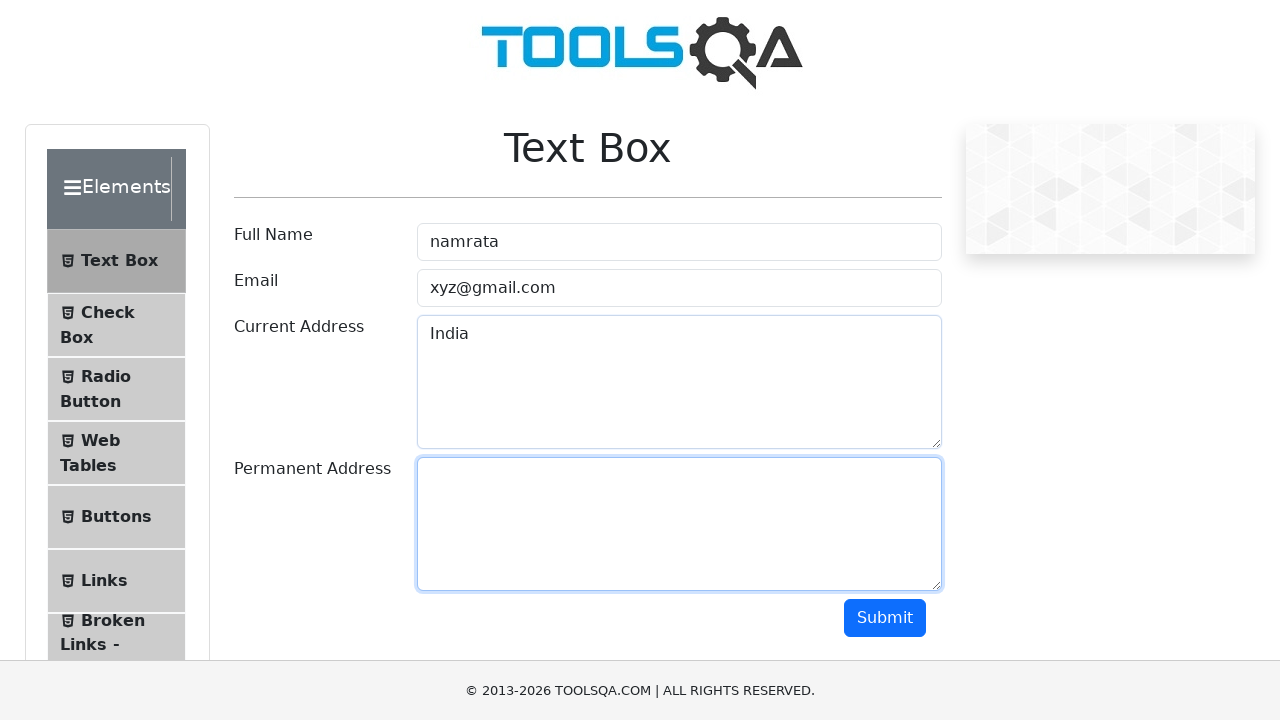

Pasted copied text into permanent address field using Ctrl+V on #permanentAddress
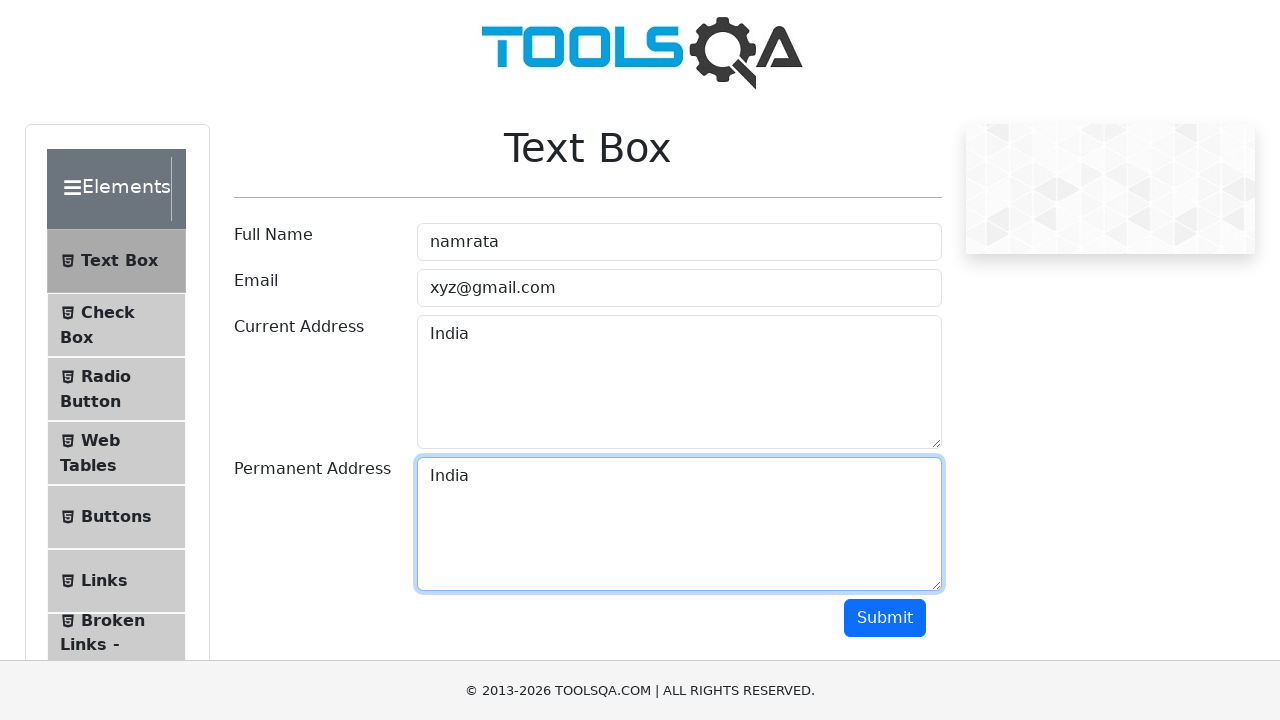

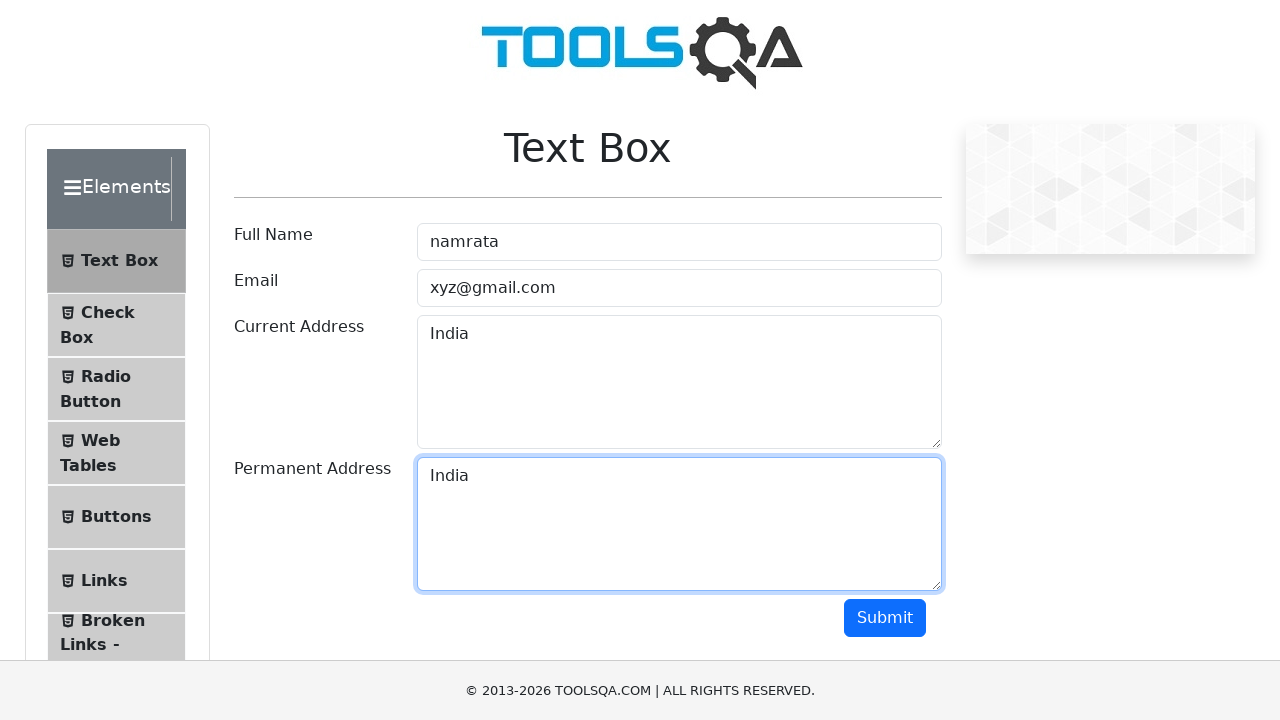